Tests the contact form on Instituto Joga Junto website by filling in name, email, selecting a subject from dropdown, entering a message, and submitting the form

Starting URL: https://www.jogajuntoinstituto.org/

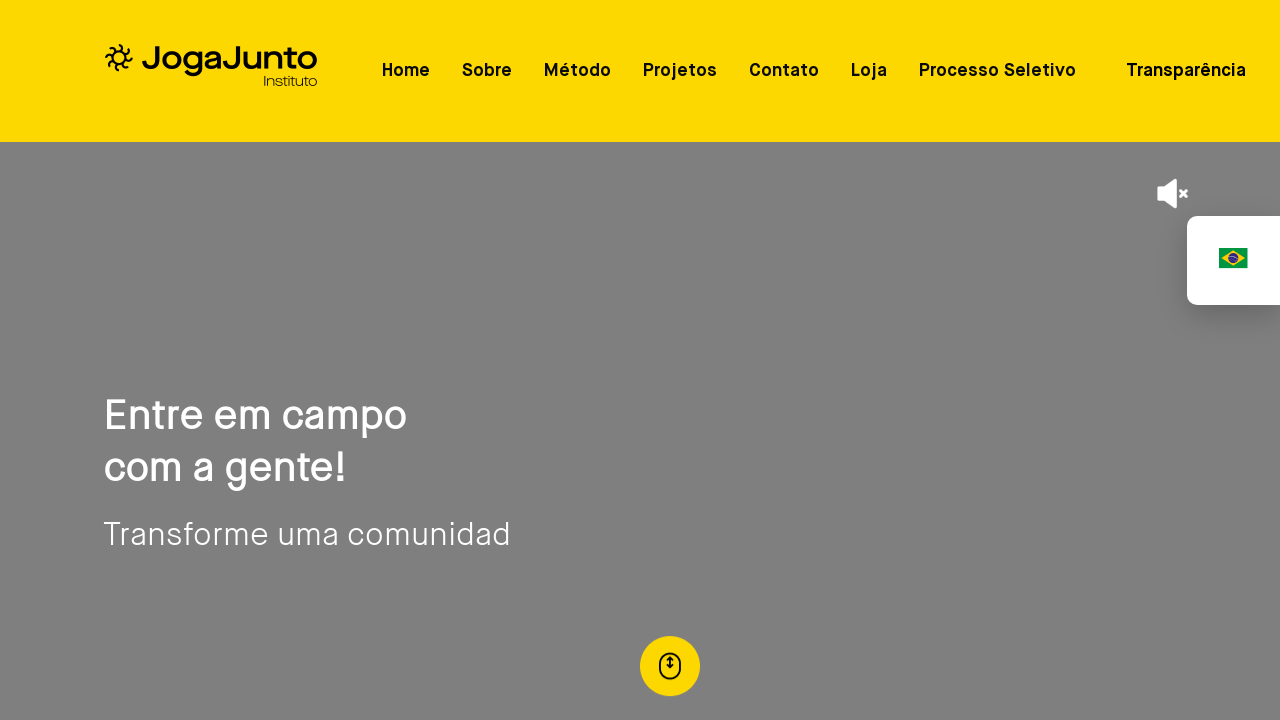

Contact form loaded - name field is visible
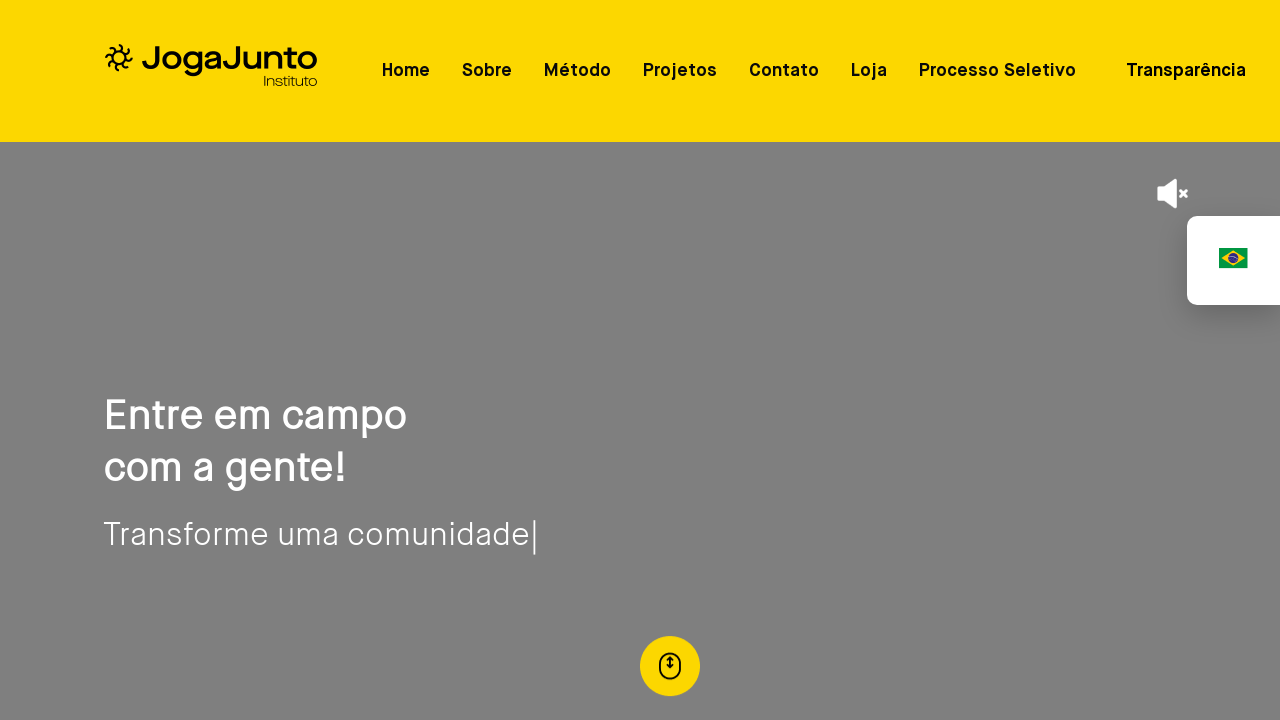

Filled name field with 'Maria Silva' on #nome
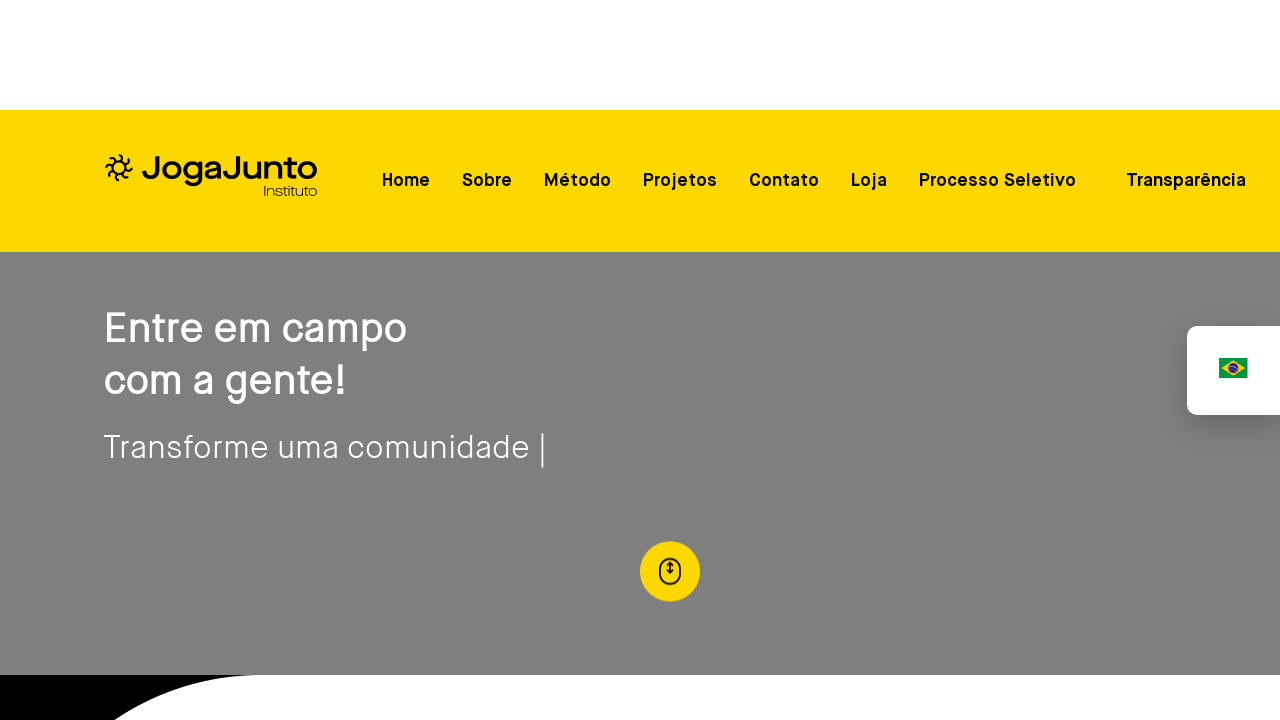

Filled email field with 'maria.silva.test@gmail.com' on #email
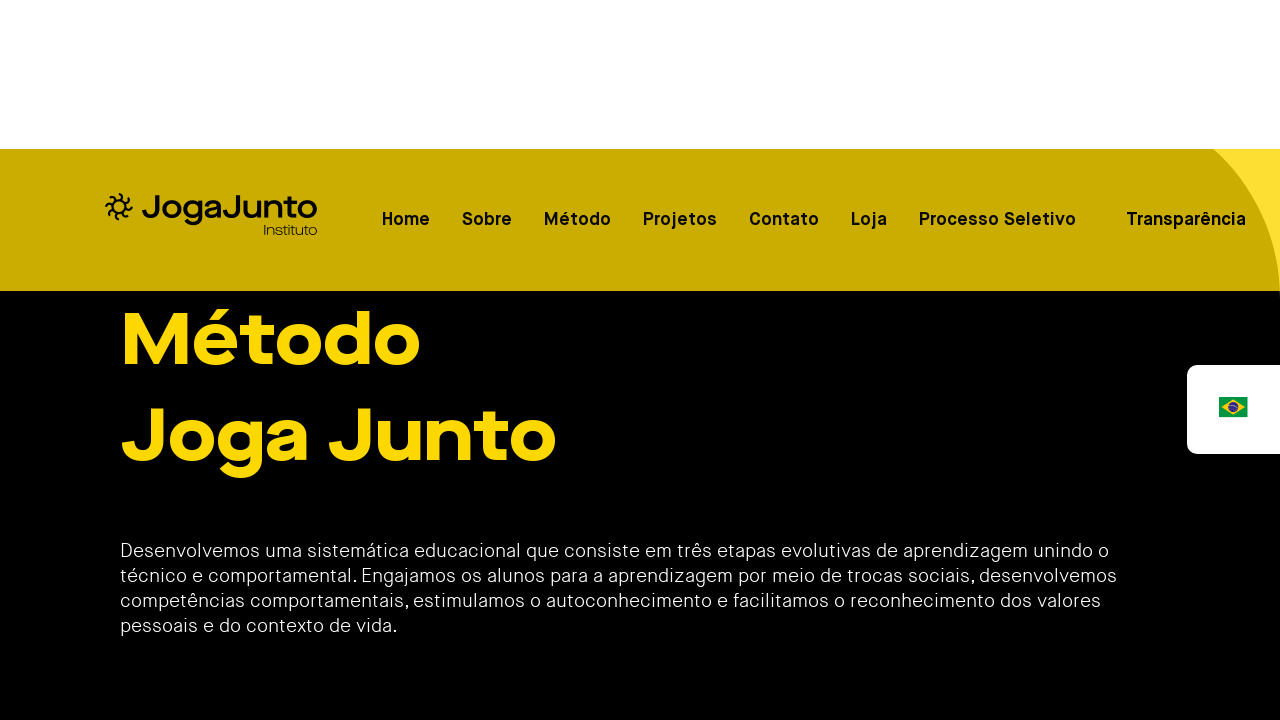

Selected 'Ser facilitador' from subject dropdown on #assunto
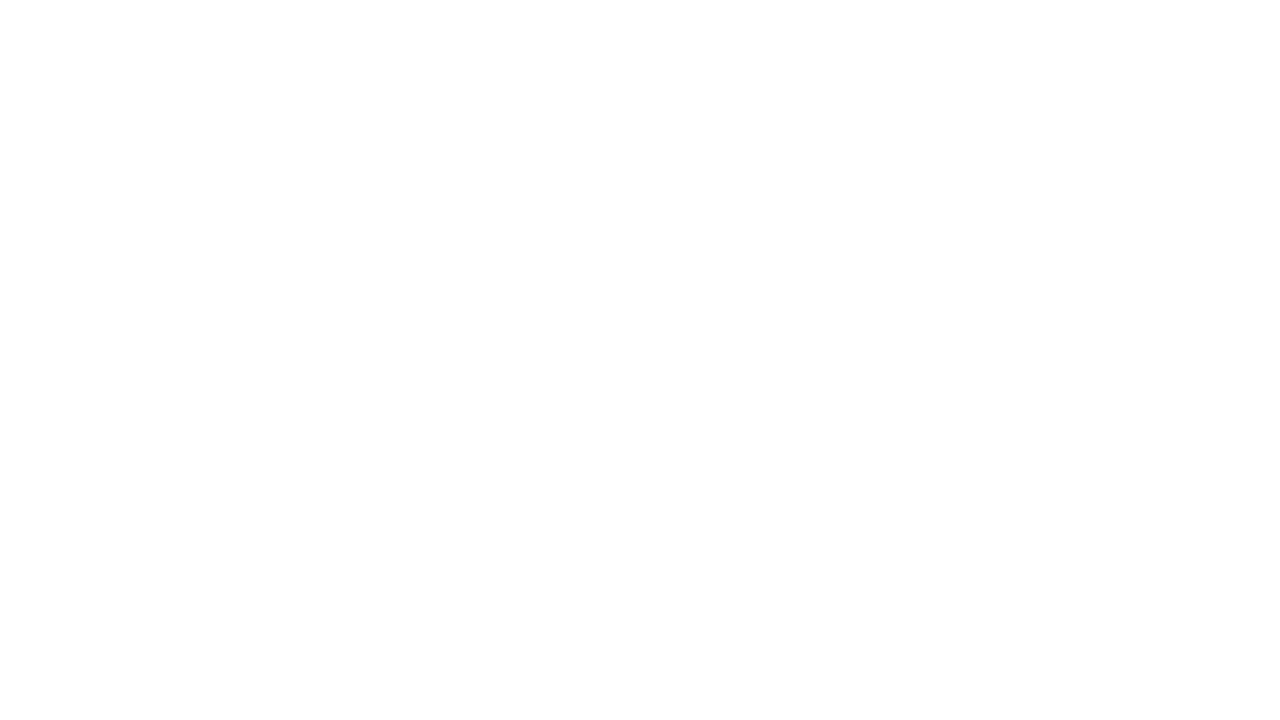

Filled message field with 'Teste de Automação - Mensagem de contato' on #mensagem
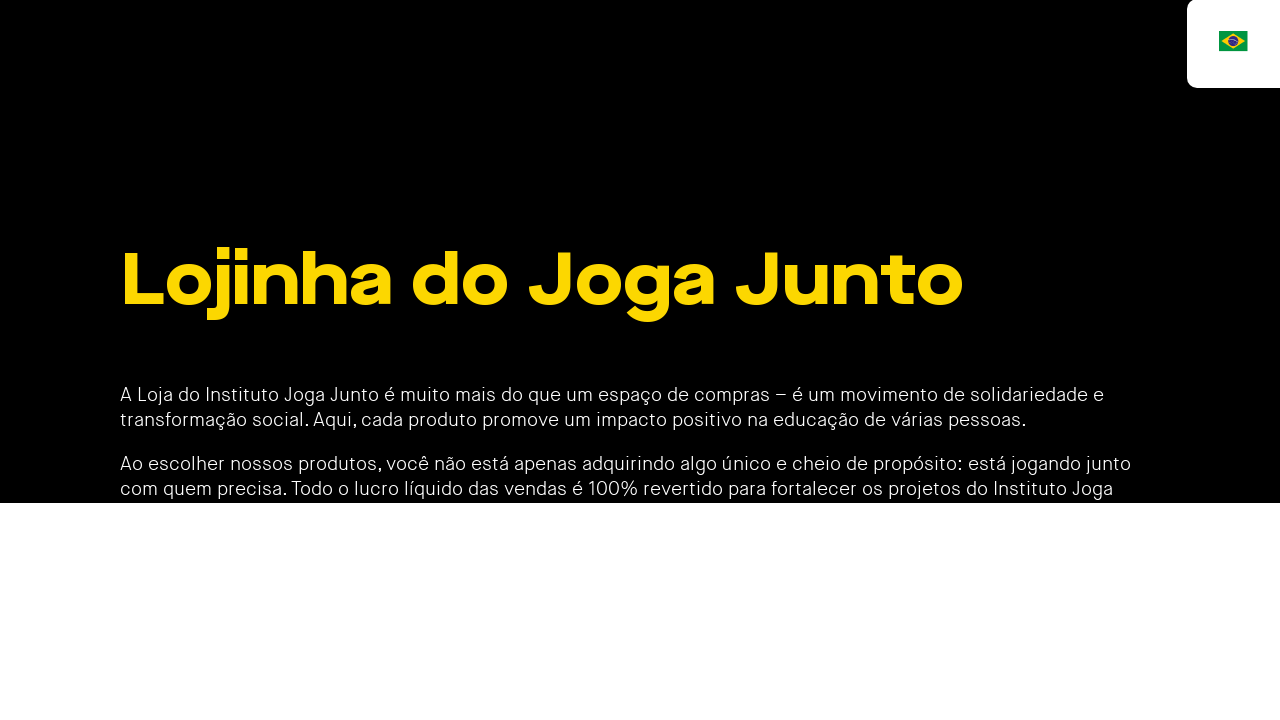

Clicked contact form submit button at (127, 678) on xpath=//*[@id="Contato"]/div[1]/form/button
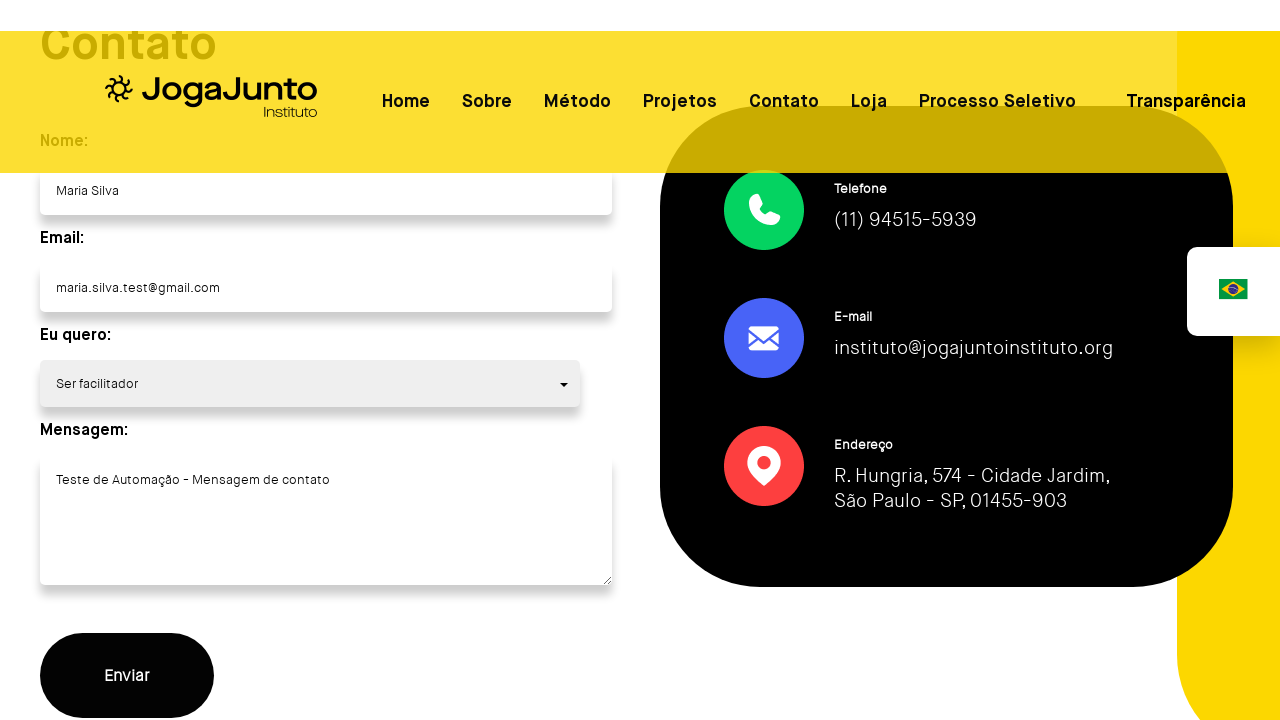

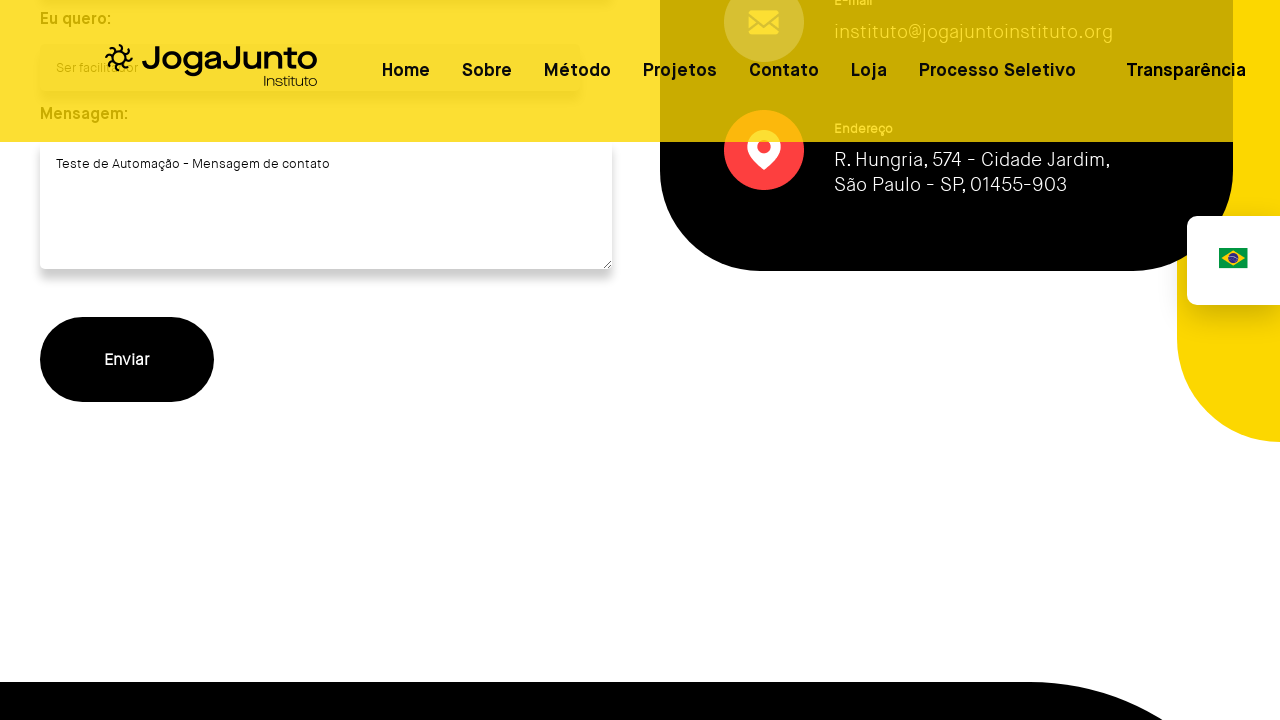